Tests adding multiple tasks to a To-Do list by entering task names in an input field and clicking an add button, then verifying the page title.

Starting URL: https://training-support.net/webelements/todo-list

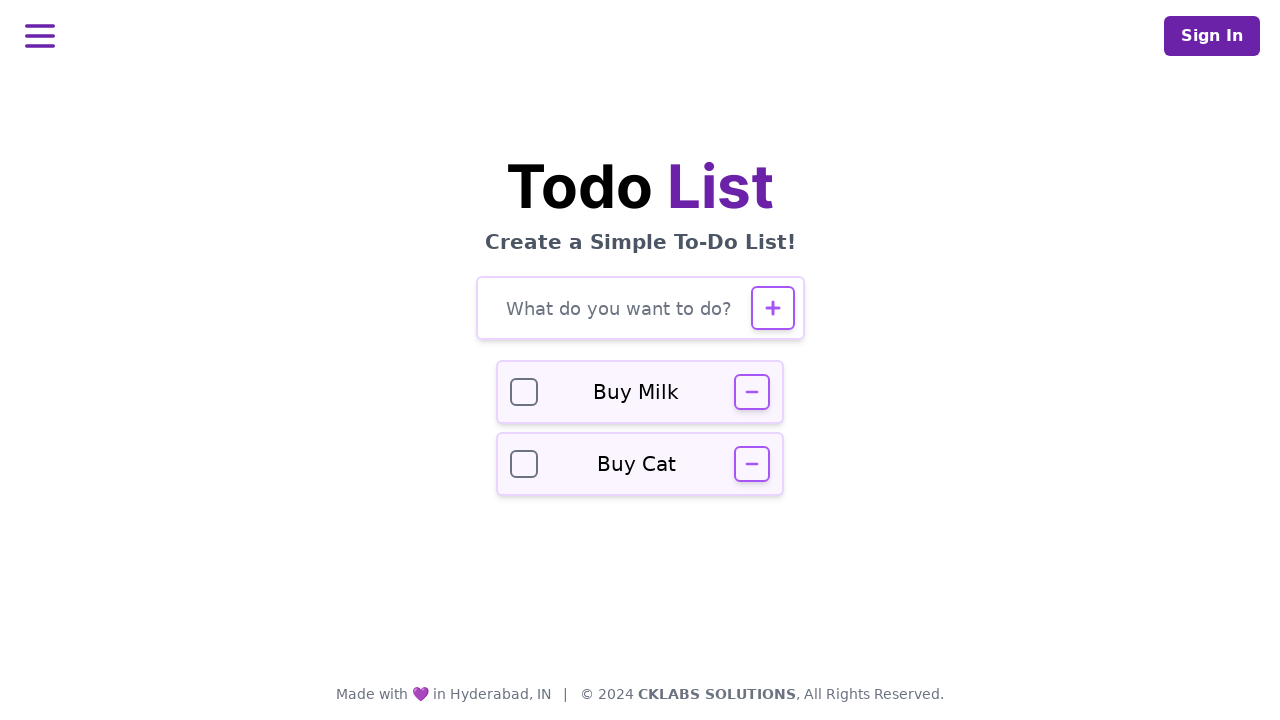

Verified page title is 'Selenium: To-Do List'
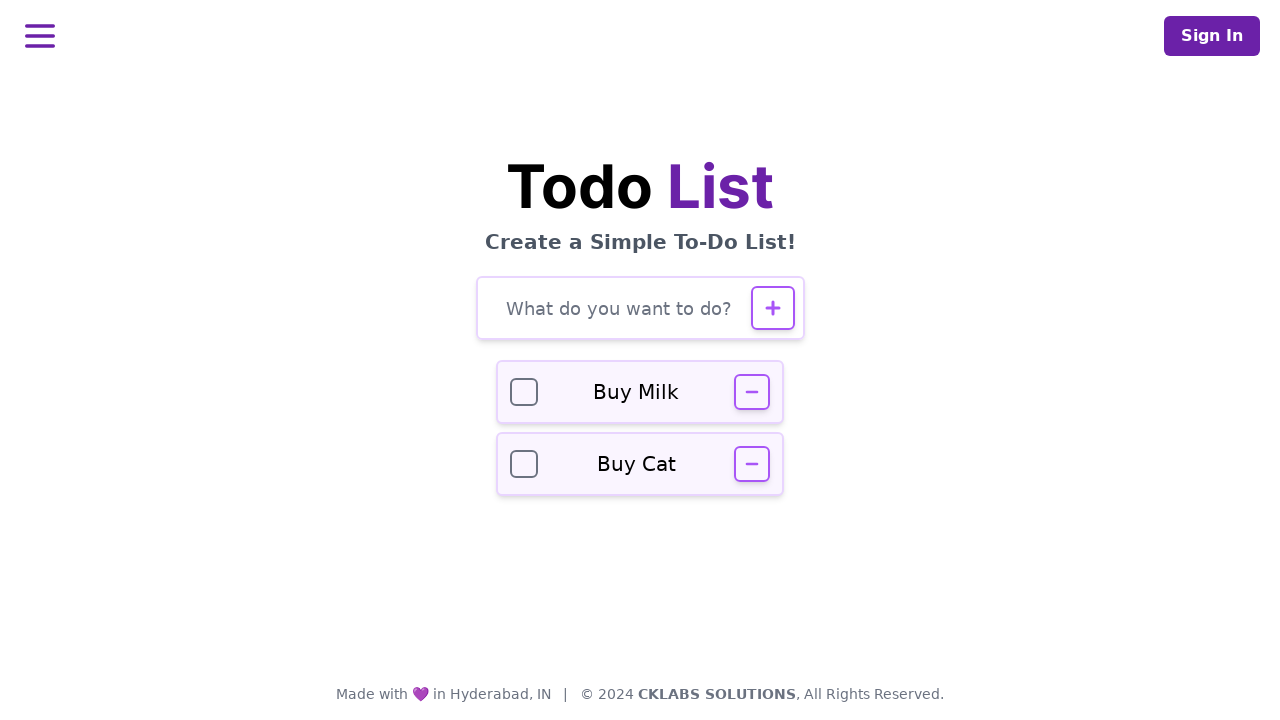

Filled task input field with 'Buy groceries' on #todo-input
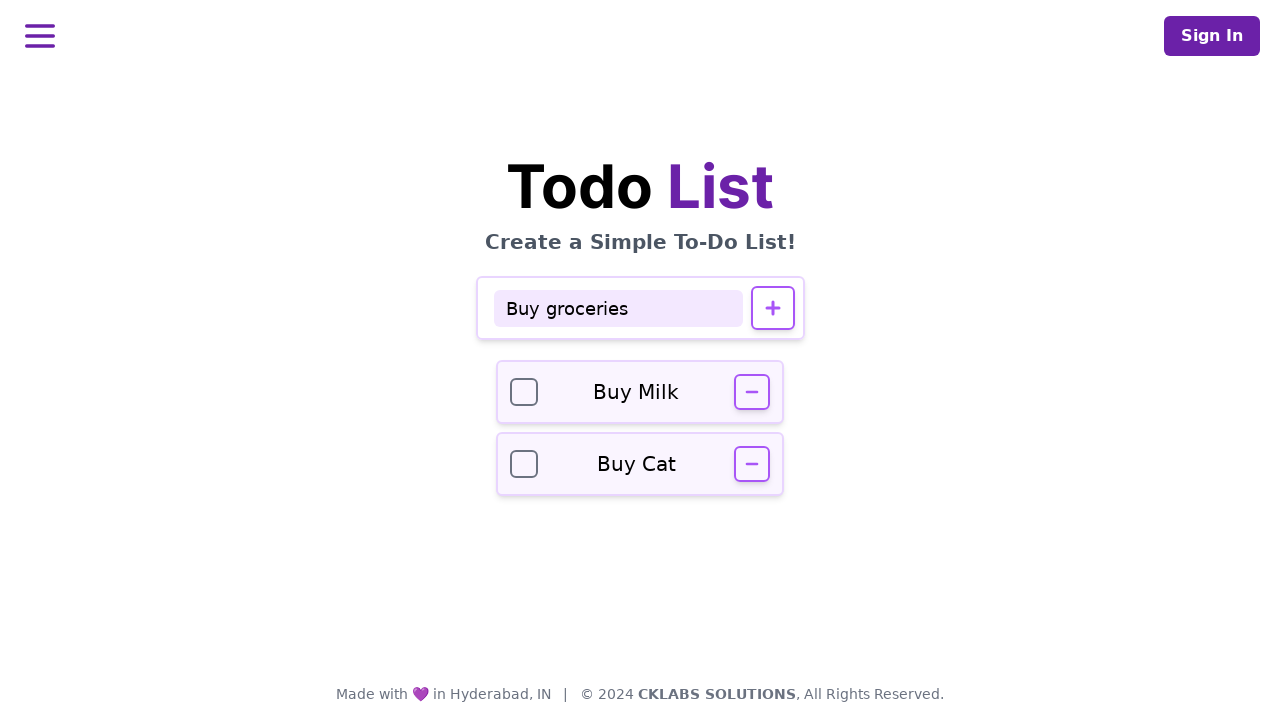

Clicked add button to add task 'Buy groceries' at (772, 308) on #todo-add
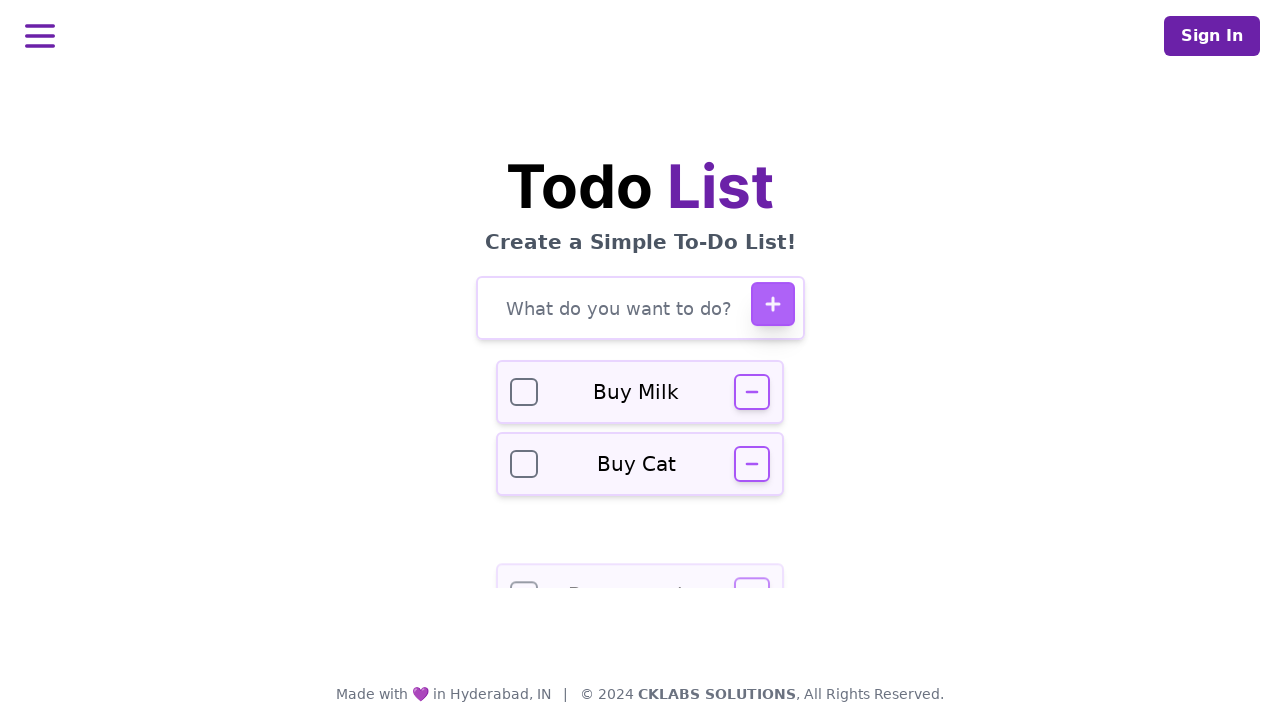

Waited for task 'Buy groceries' to be added to the list
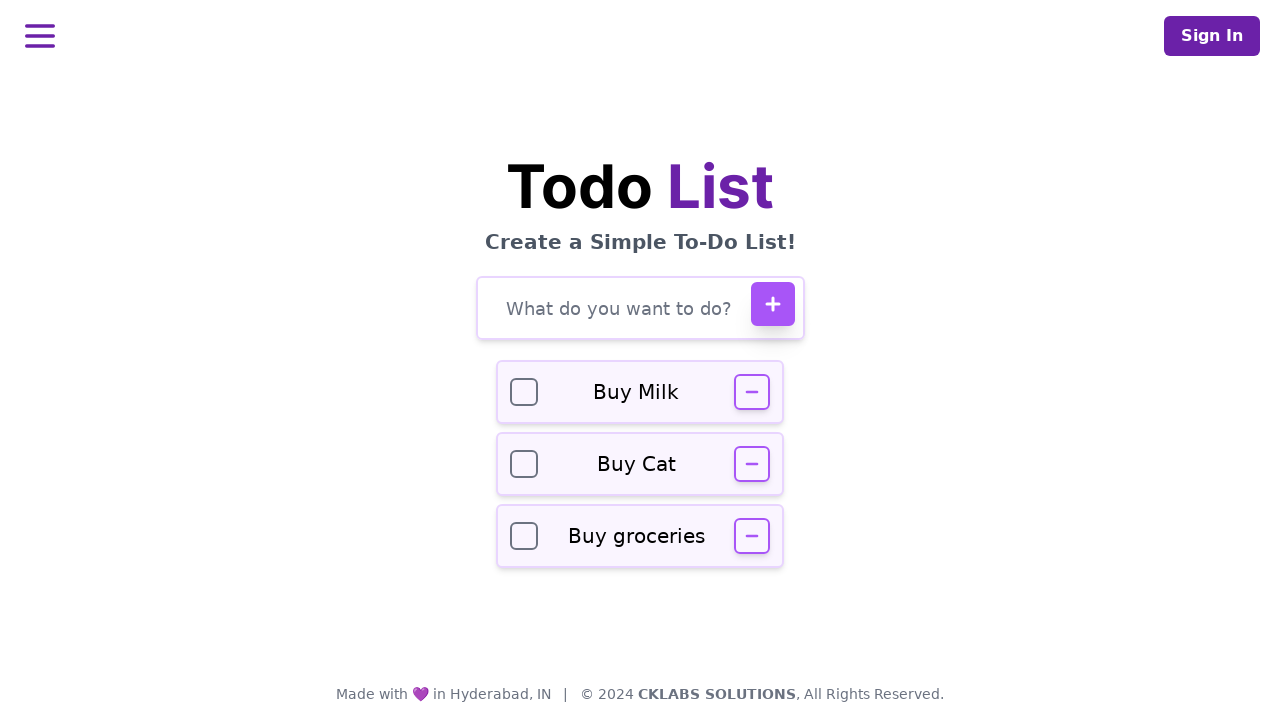

Filled task input field with 'Finish project report' on #todo-input
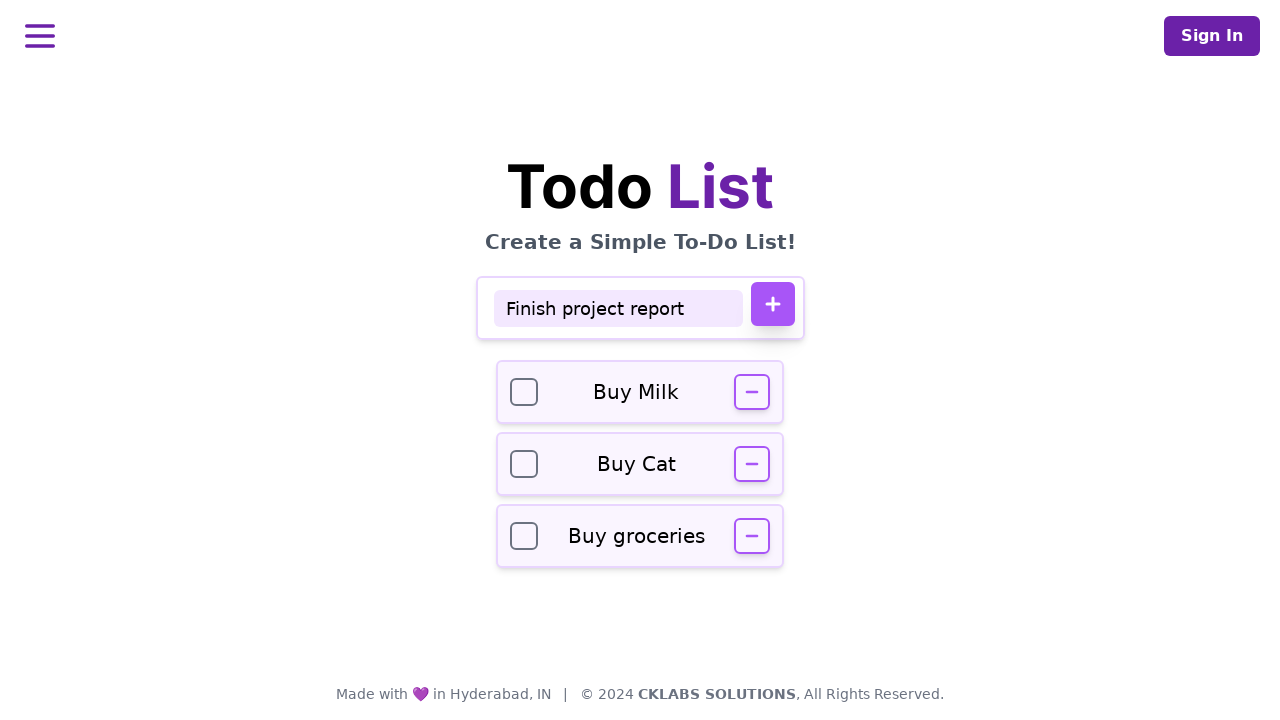

Clicked add button to add task 'Finish project report' at (772, 304) on #todo-add
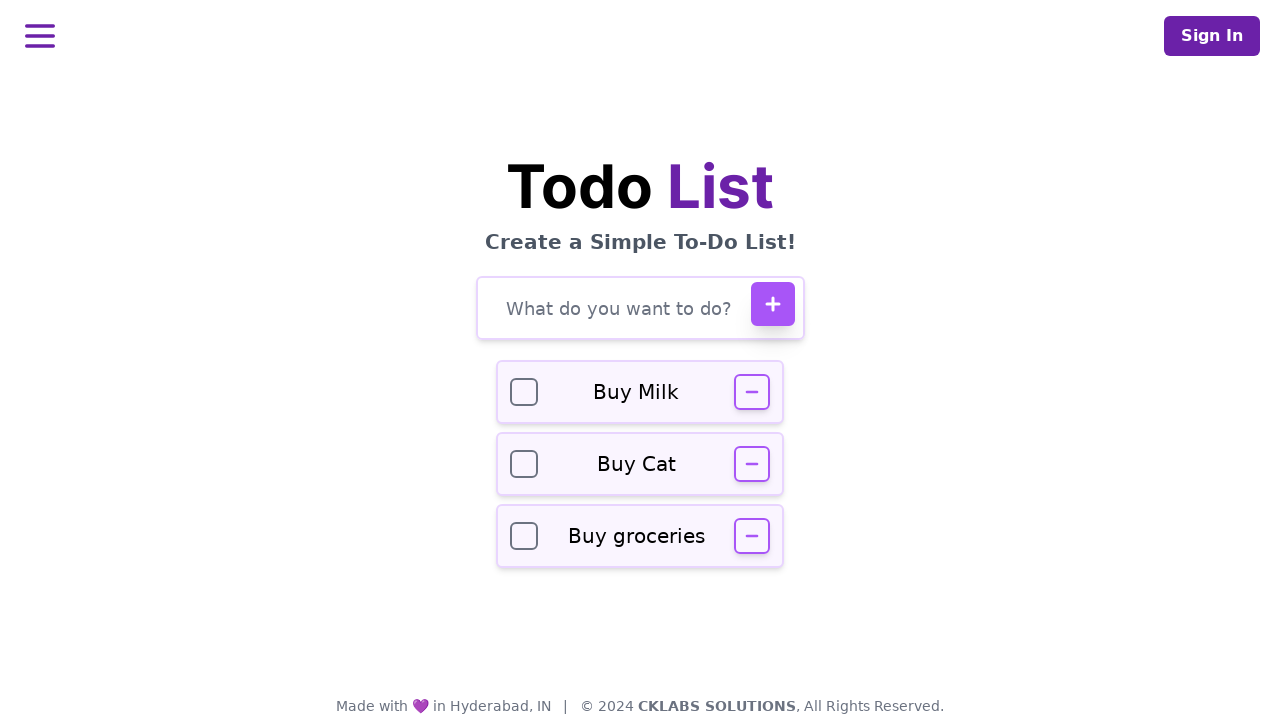

Waited for task 'Finish project report' to be added to the list
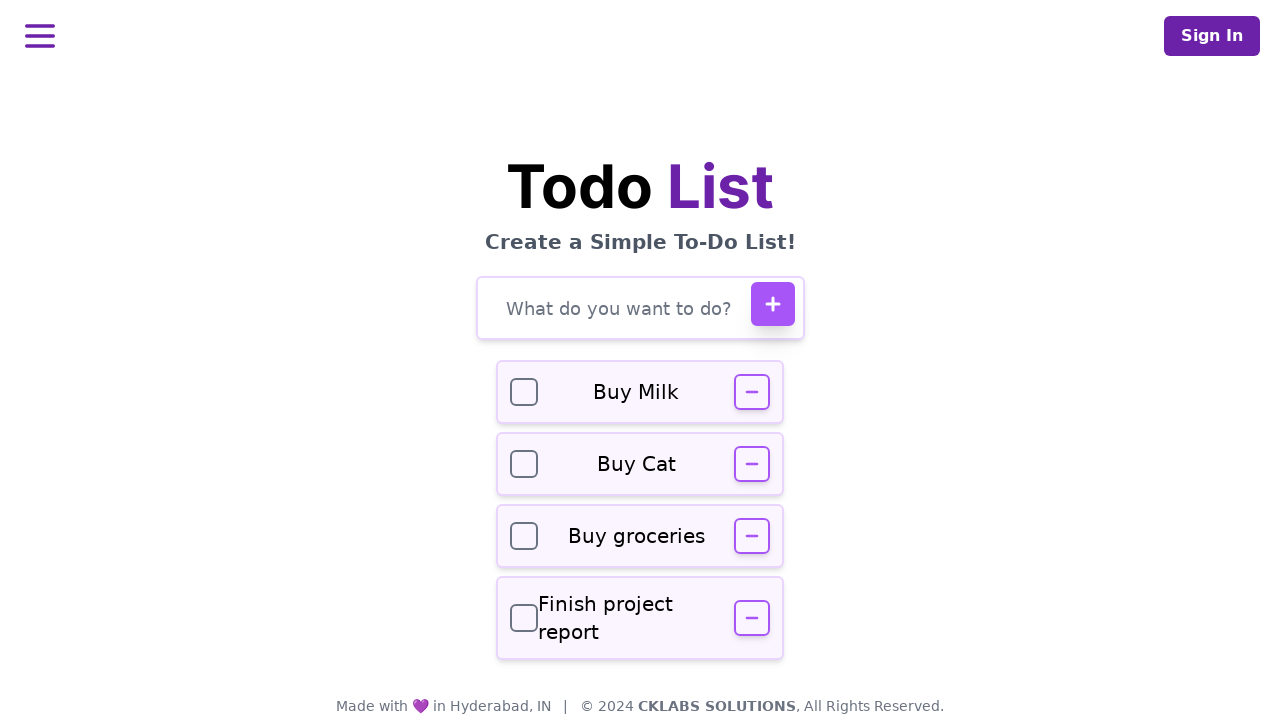

Filled task input field with 'Call the dentist' on #todo-input
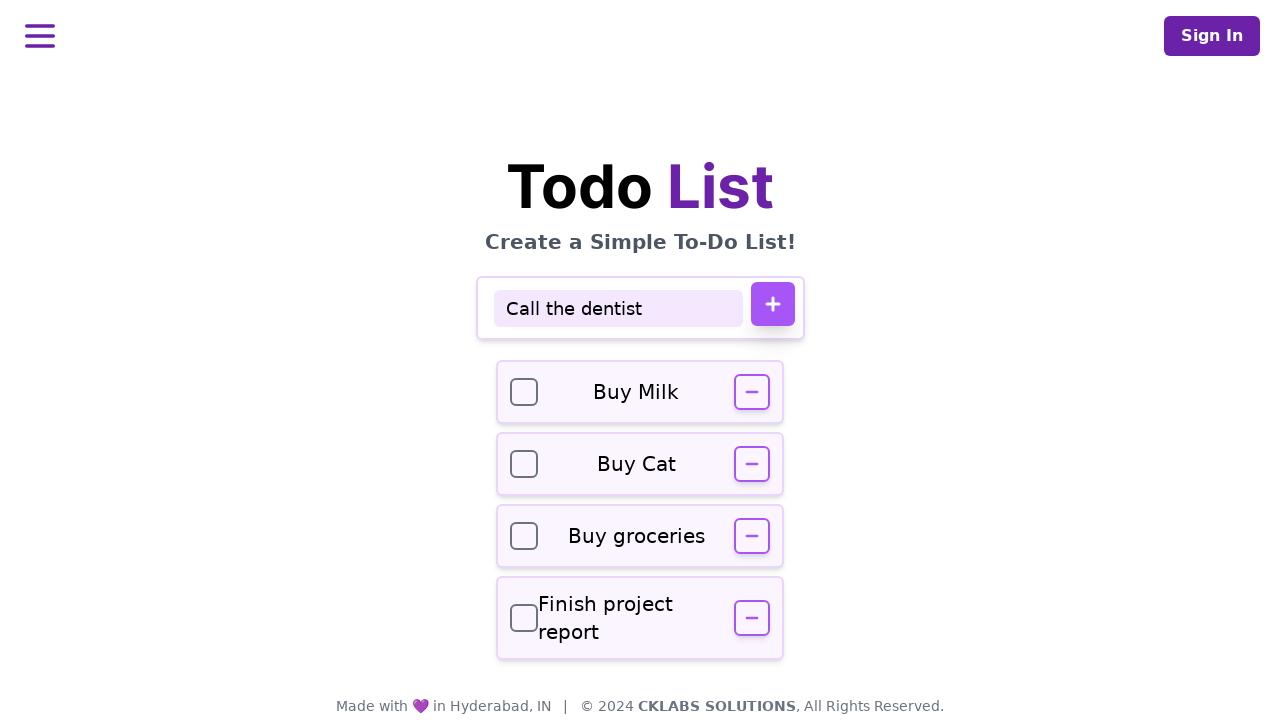

Clicked add button to add task 'Call the dentist' at (772, 304) on #todo-add
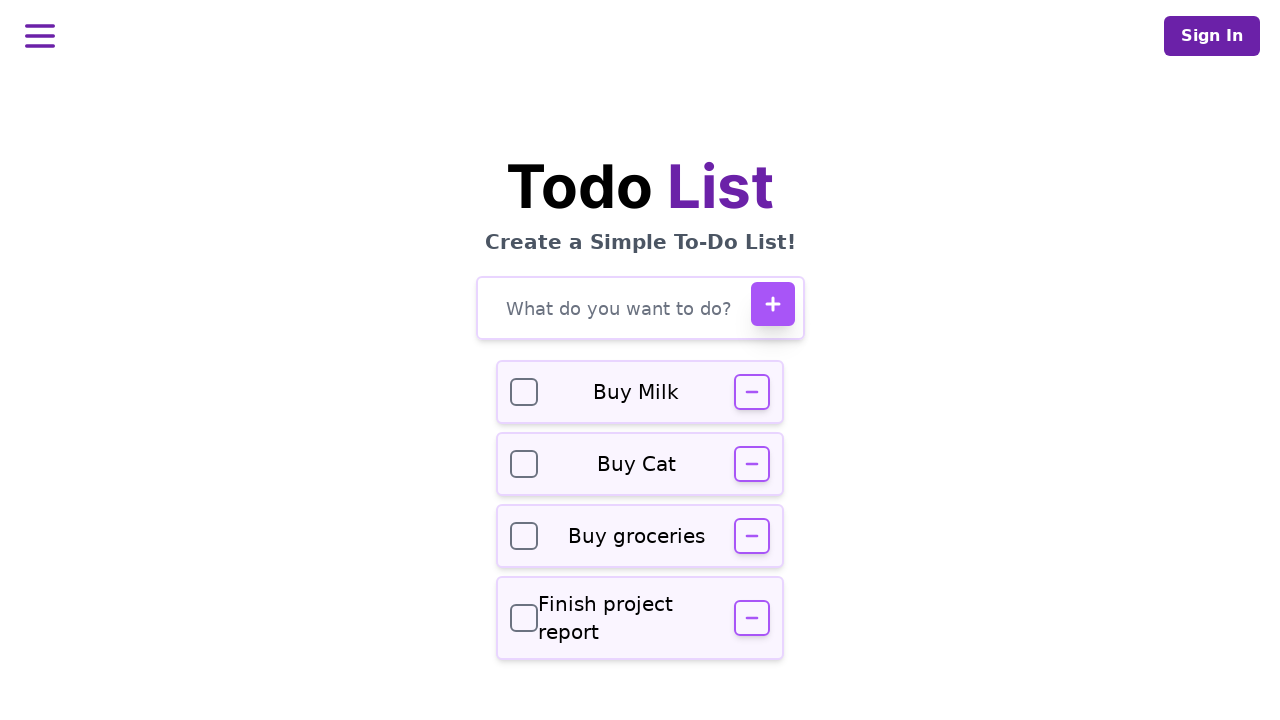

Waited for task 'Call the dentist' to be added to the list
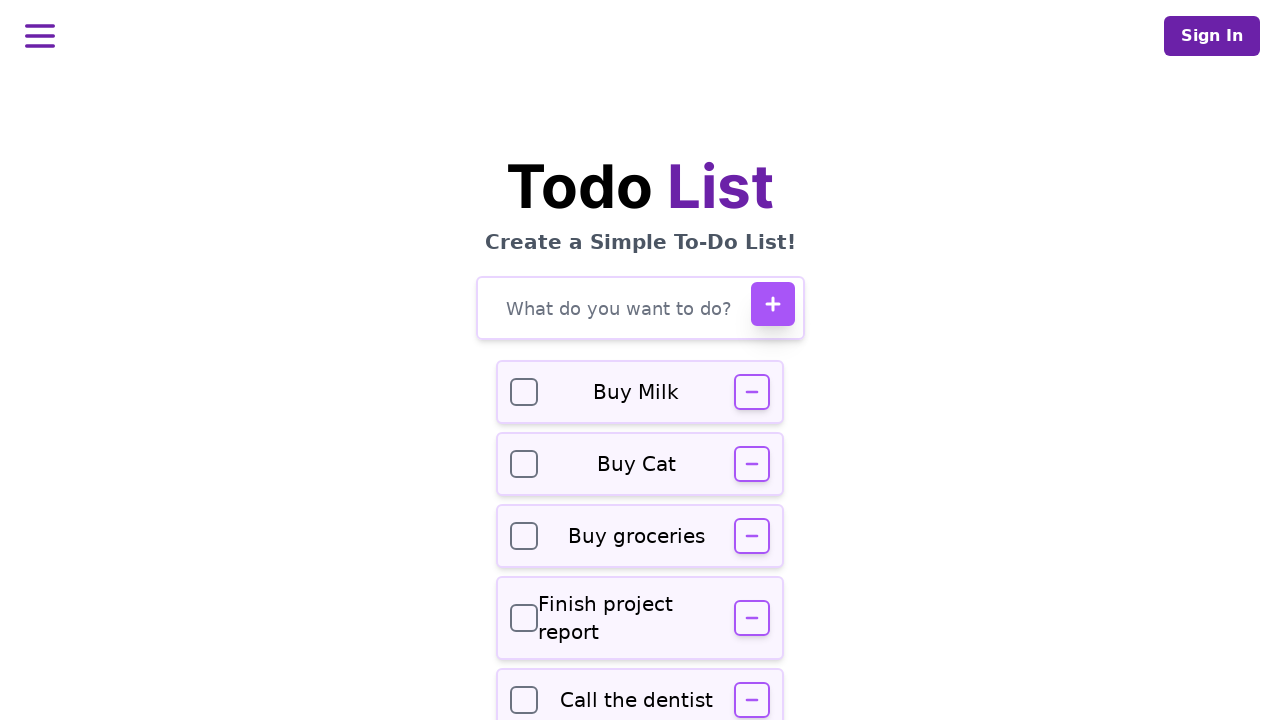

Verified task input field is present after adding all tasks
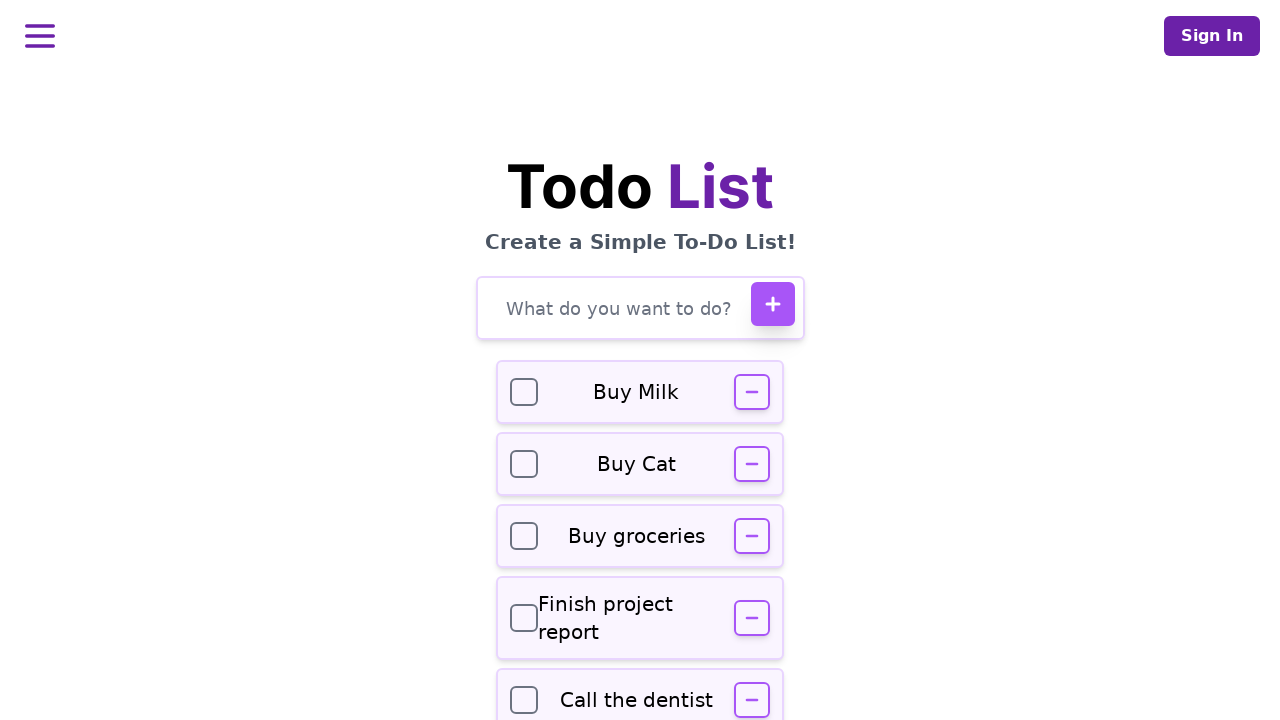

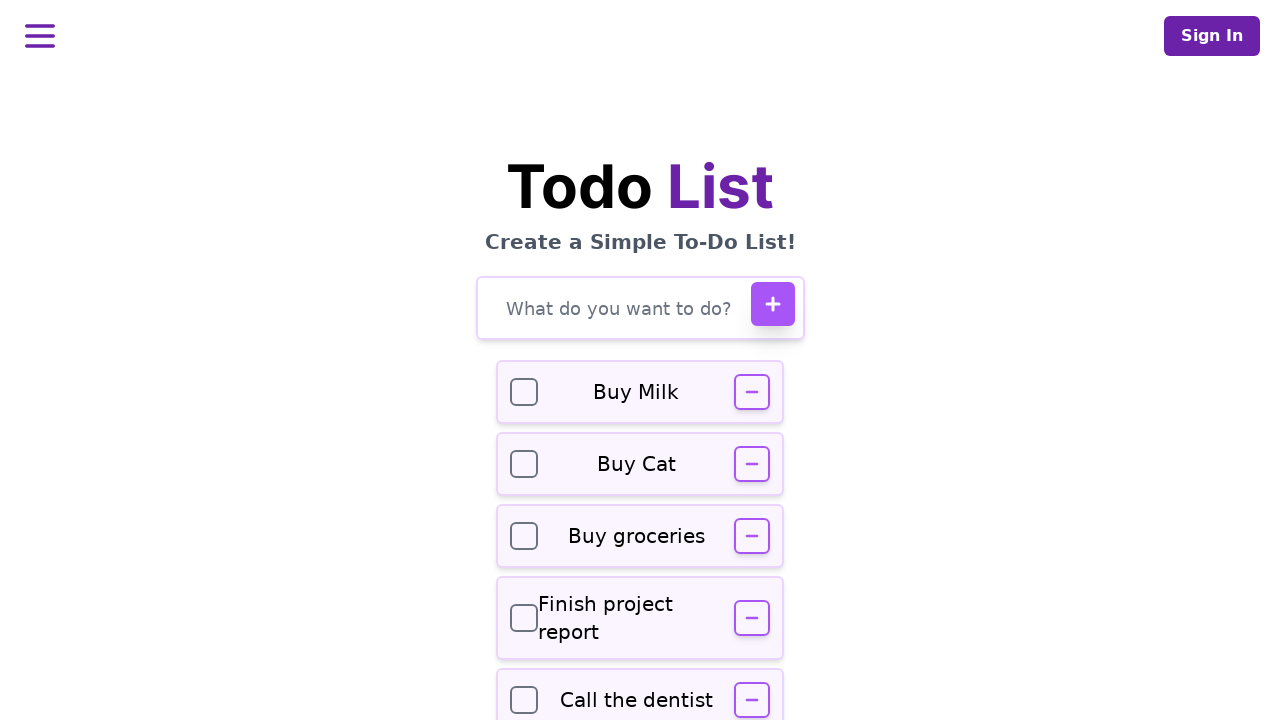